Tests basic UI interactions on a practice page including clicking a checkbox, clicking a button to open a window, filling a text input, and selecting from a dropdown.

Starting URL: https://www.letskodeit.com/practice

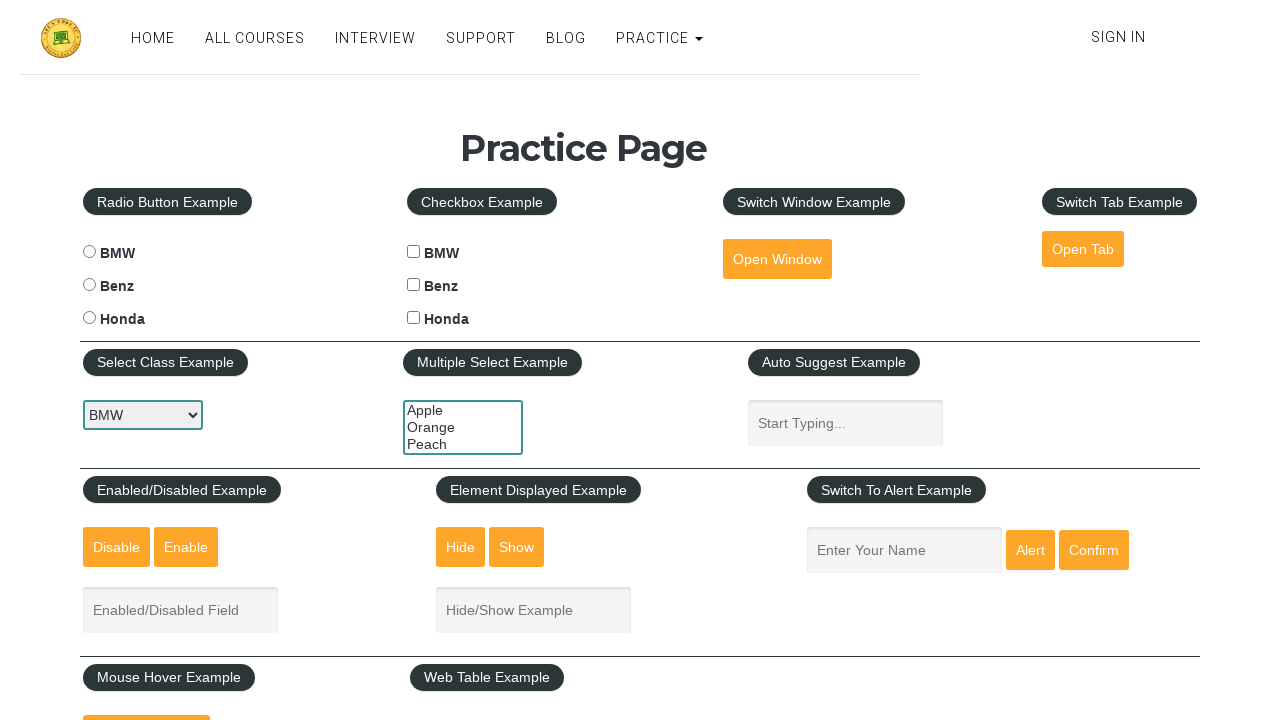

Clicked Honda checkbox at (414, 318) on #hondacheck
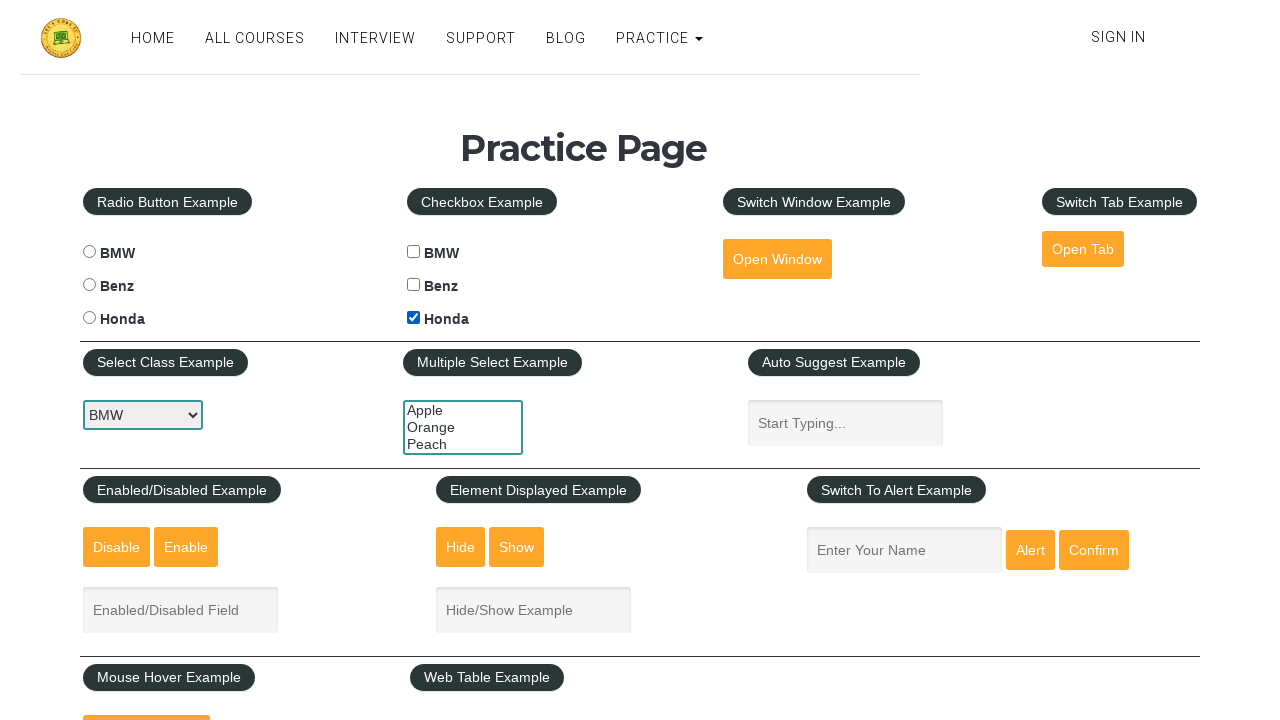

Clicked 'Open Window' button at (777, 259) on xpath=//*[text()="Open Window"]
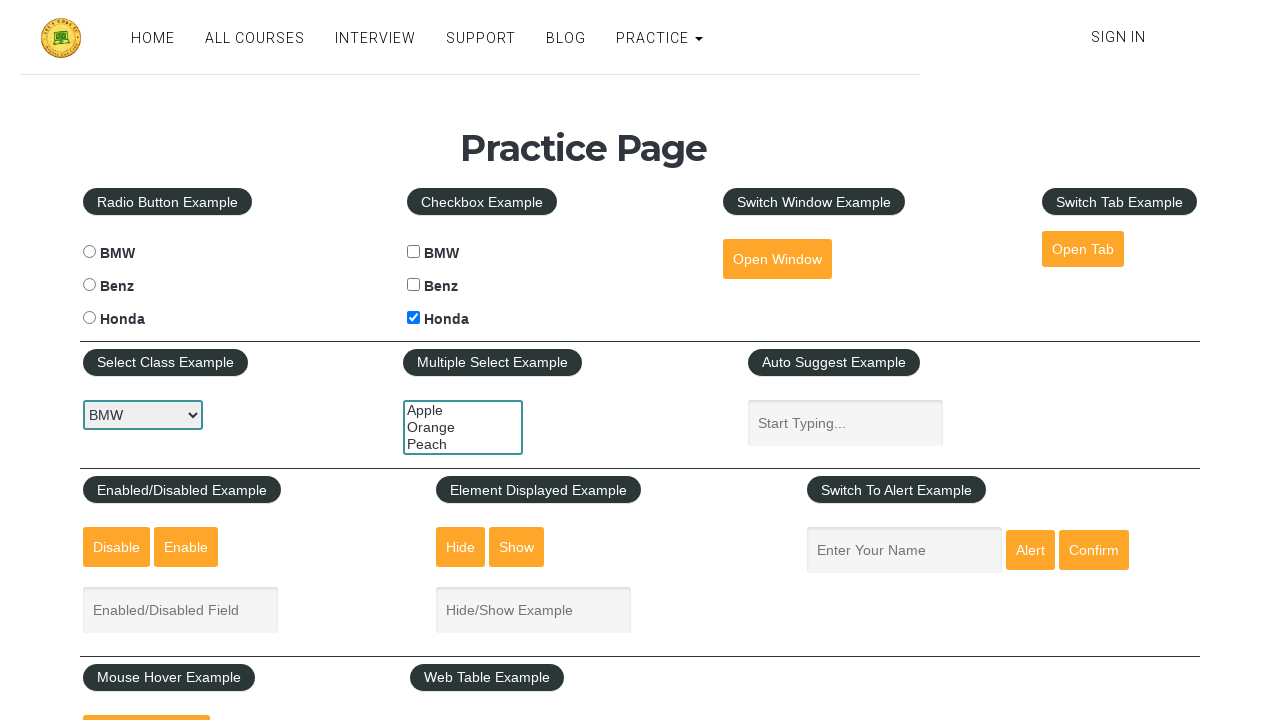

Filled name input field with 'Olena' on input[placeholder='Enter Your Name']
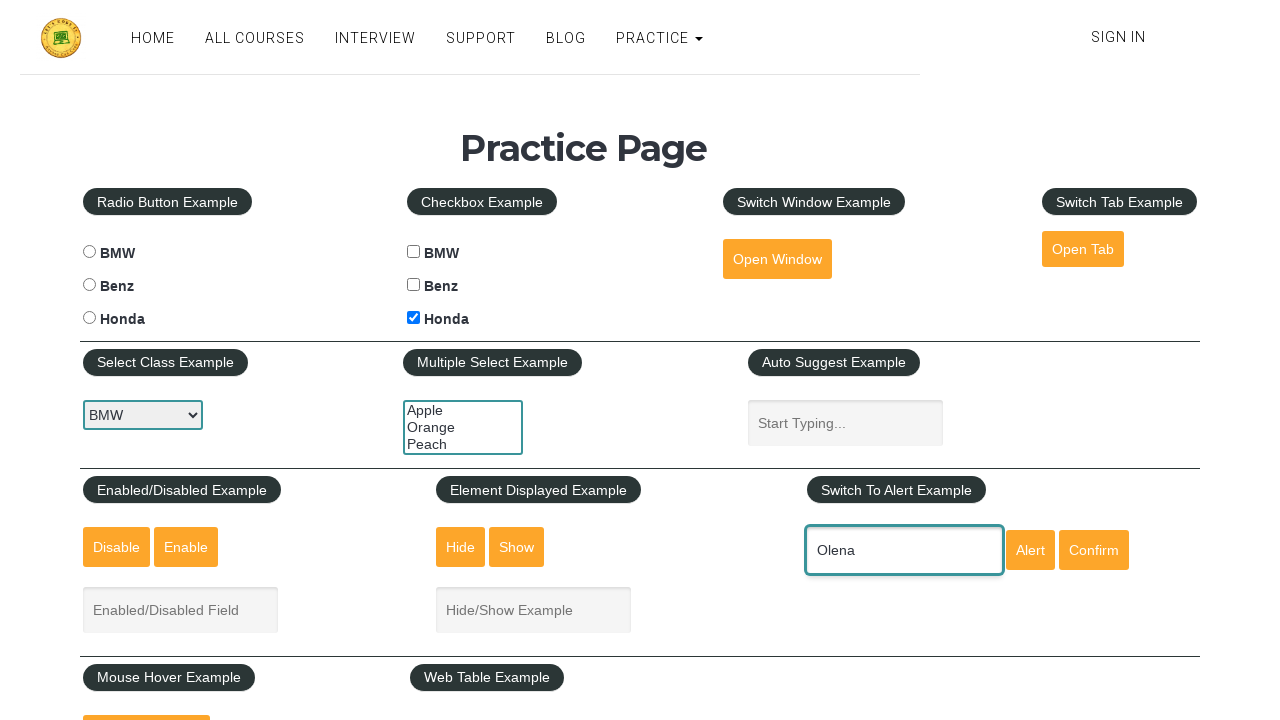

Selected 'honda' from car dropdown on #carselect
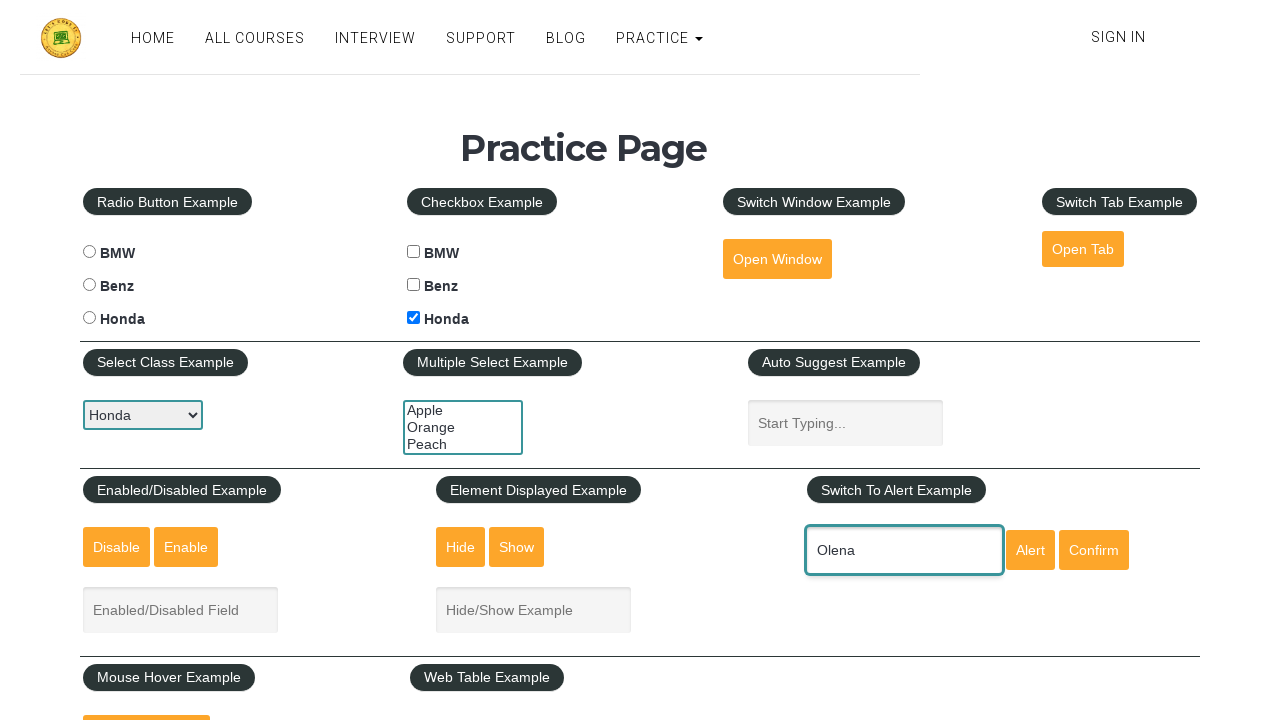

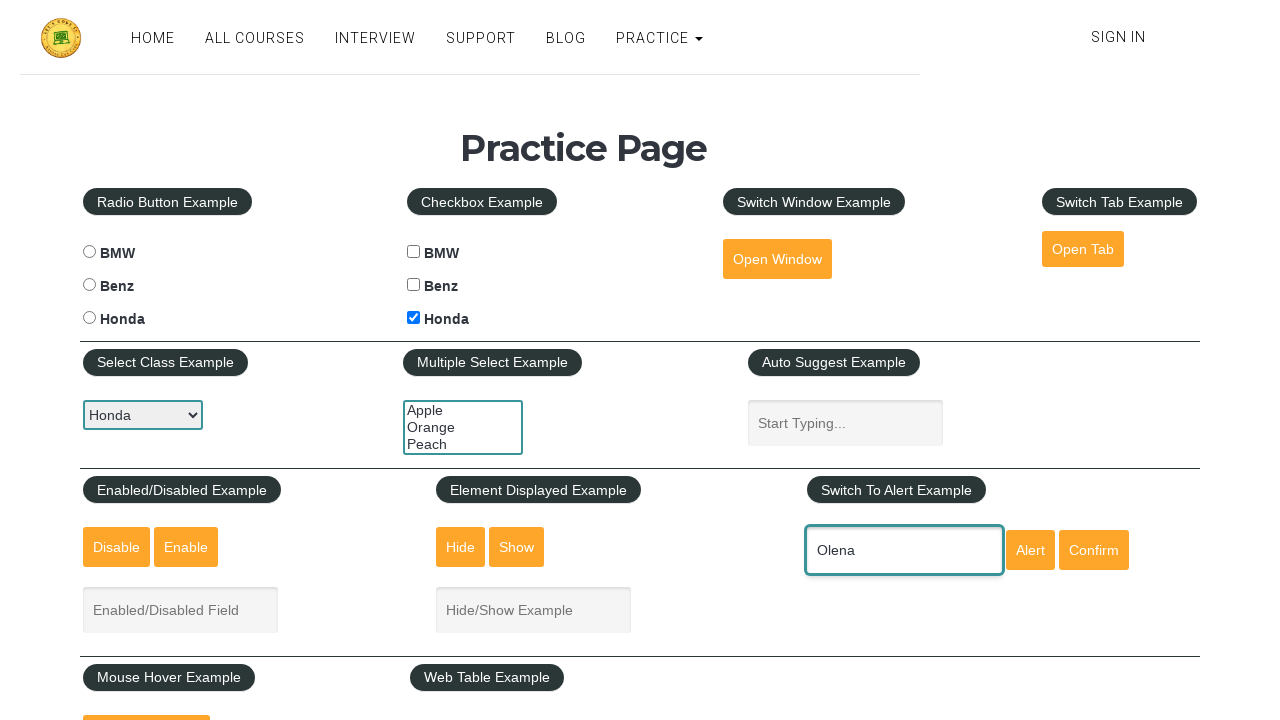